Tests a form that requires calculating the sum of two numbers displayed on the page and selecting the result from a dropdown before submitting

Starting URL: http://suninjuly.github.io/selects2.html

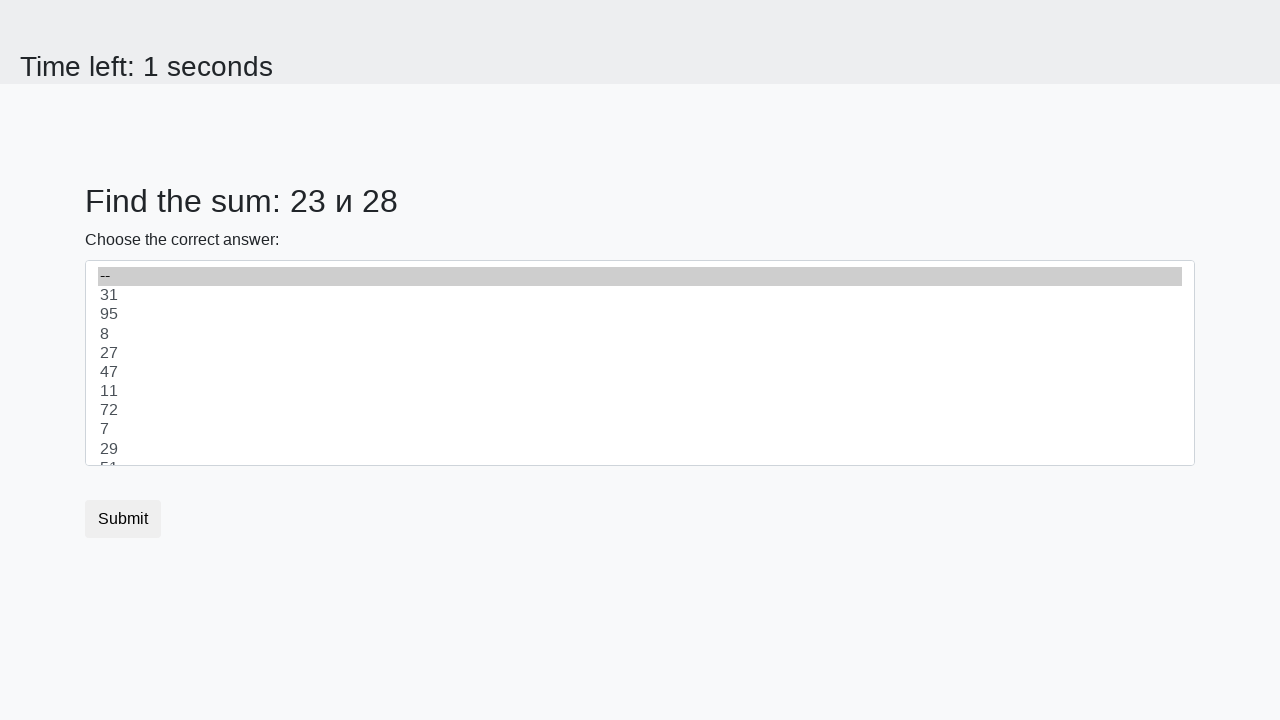

Navigated to form page
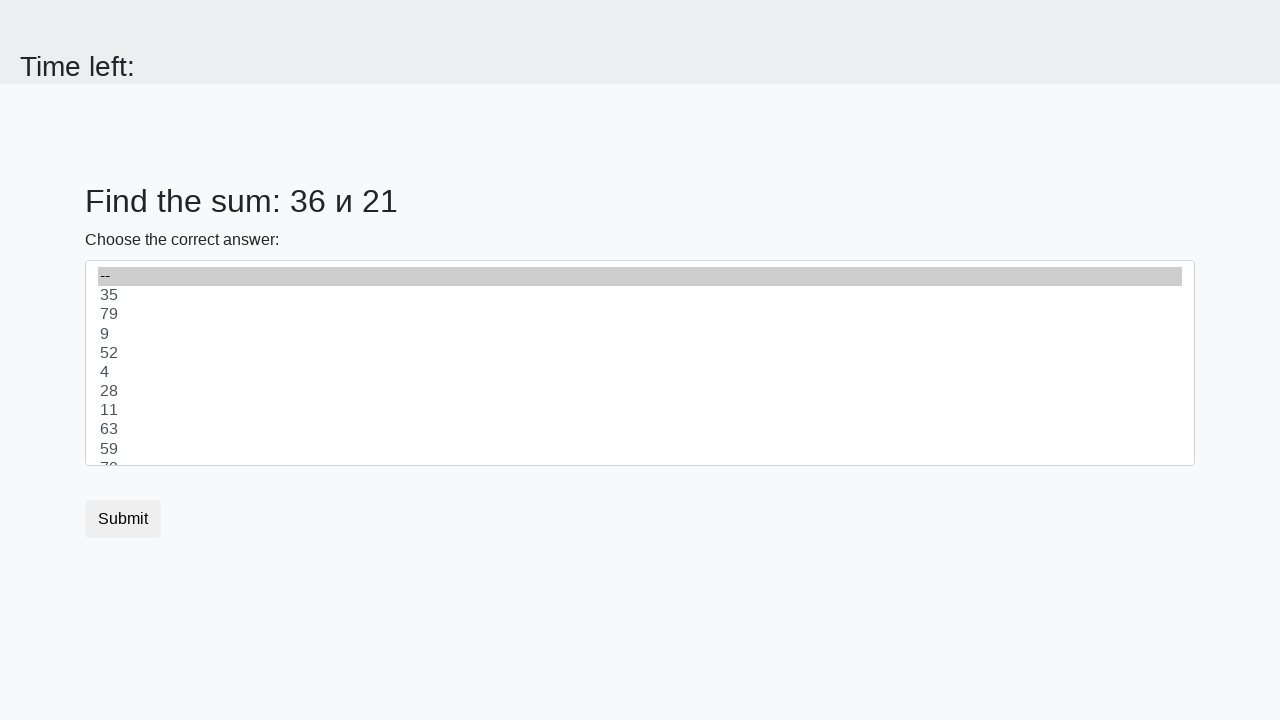

Retrieved first number: 36
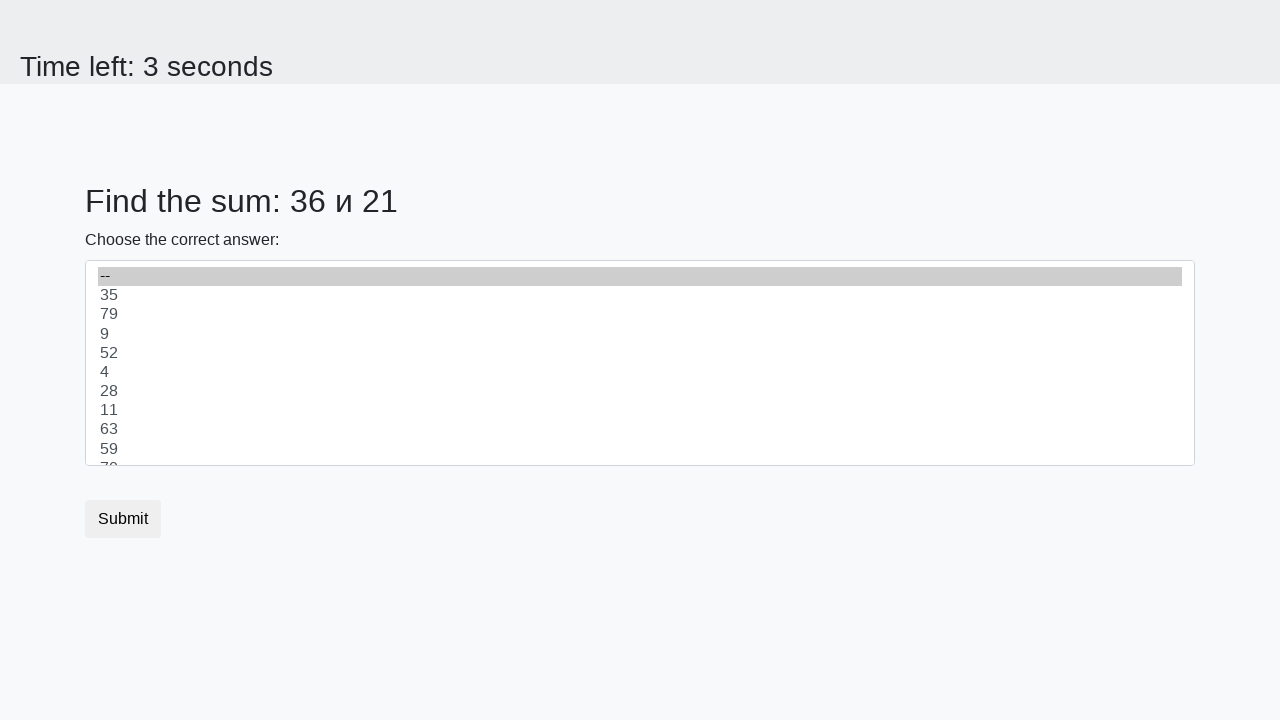

Retrieved second number: 21
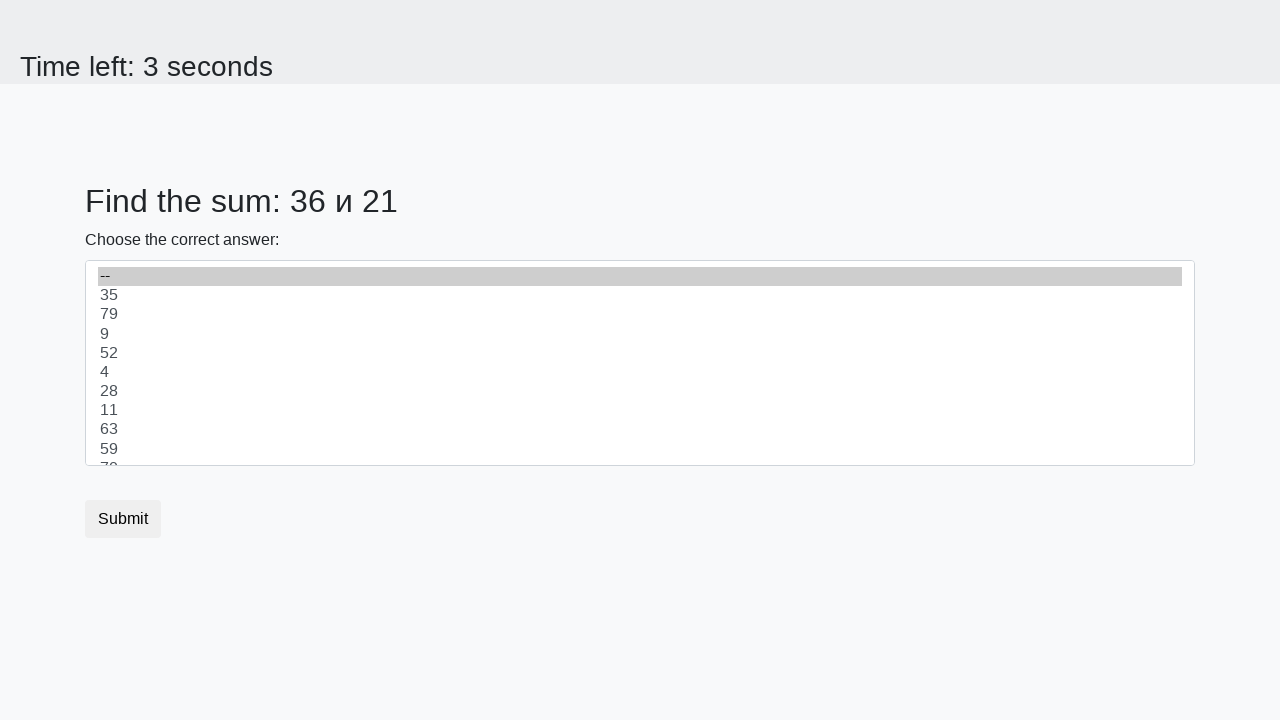

Calculated sum of 36 + 21 = 57
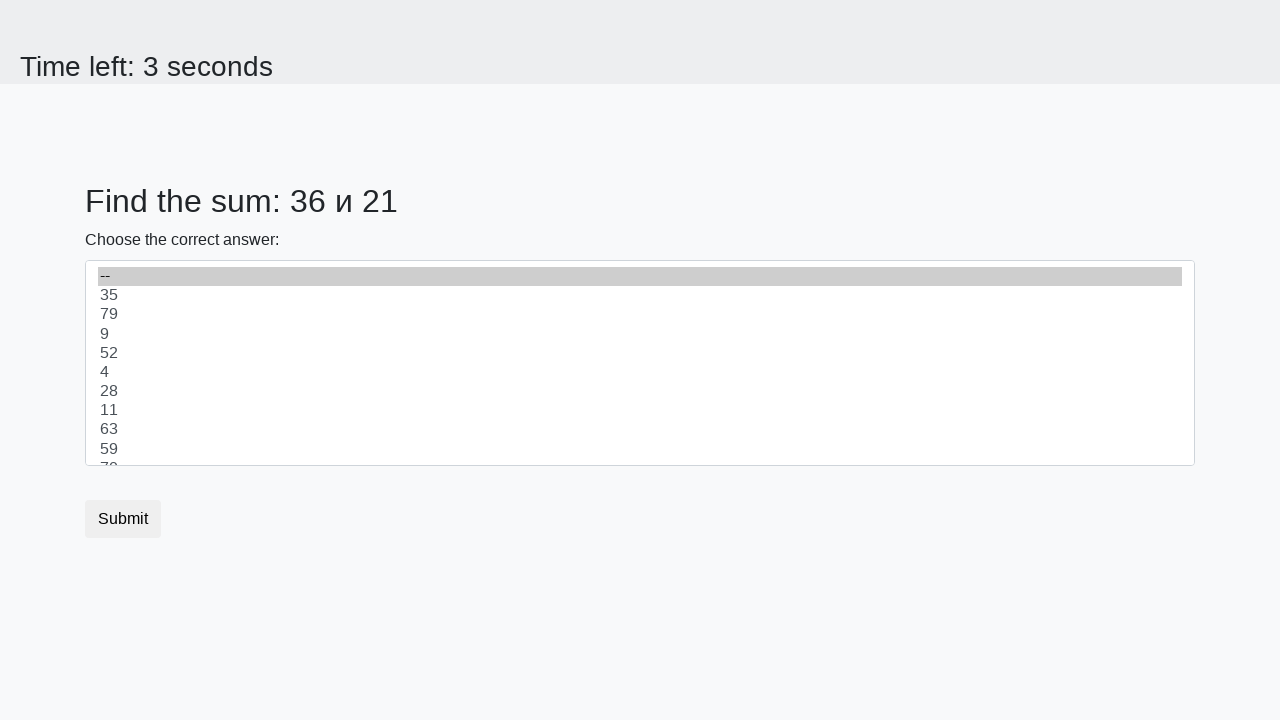

Selected sum value '57' from dropdown at (640, 363) on [value='57']
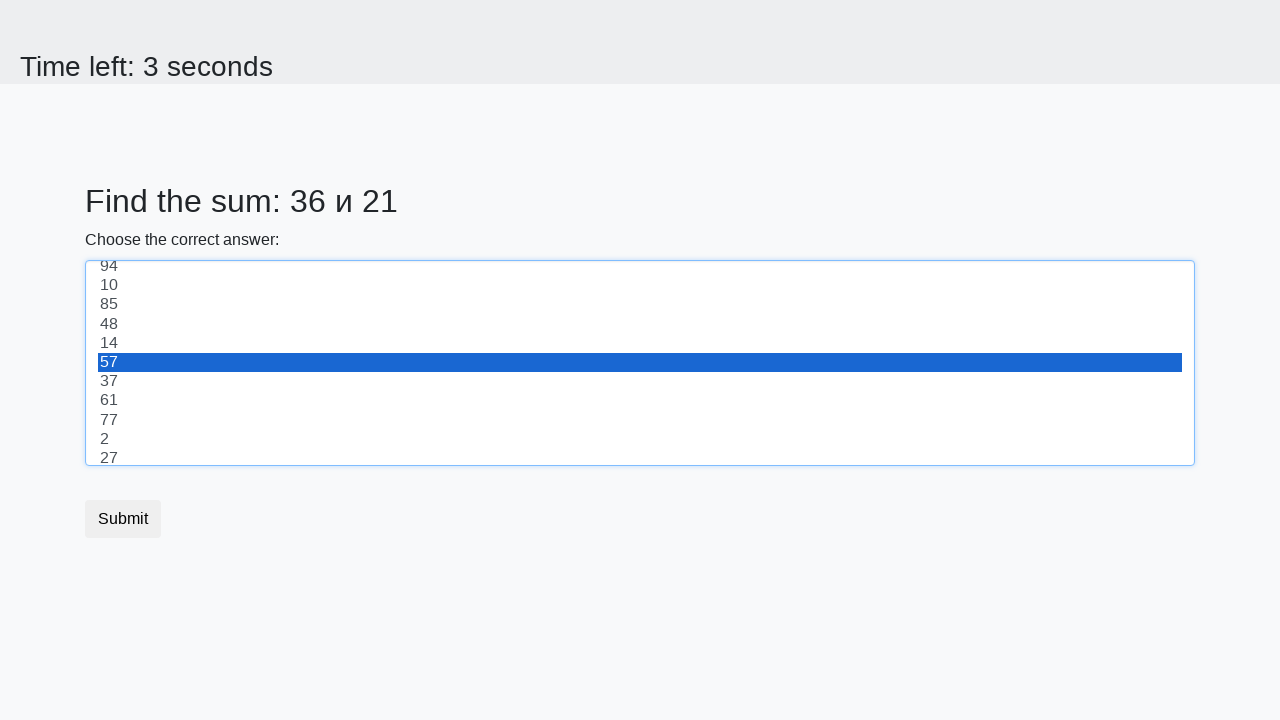

Clicked submit button to submit form at (123, 519) on button.btn.btn-default
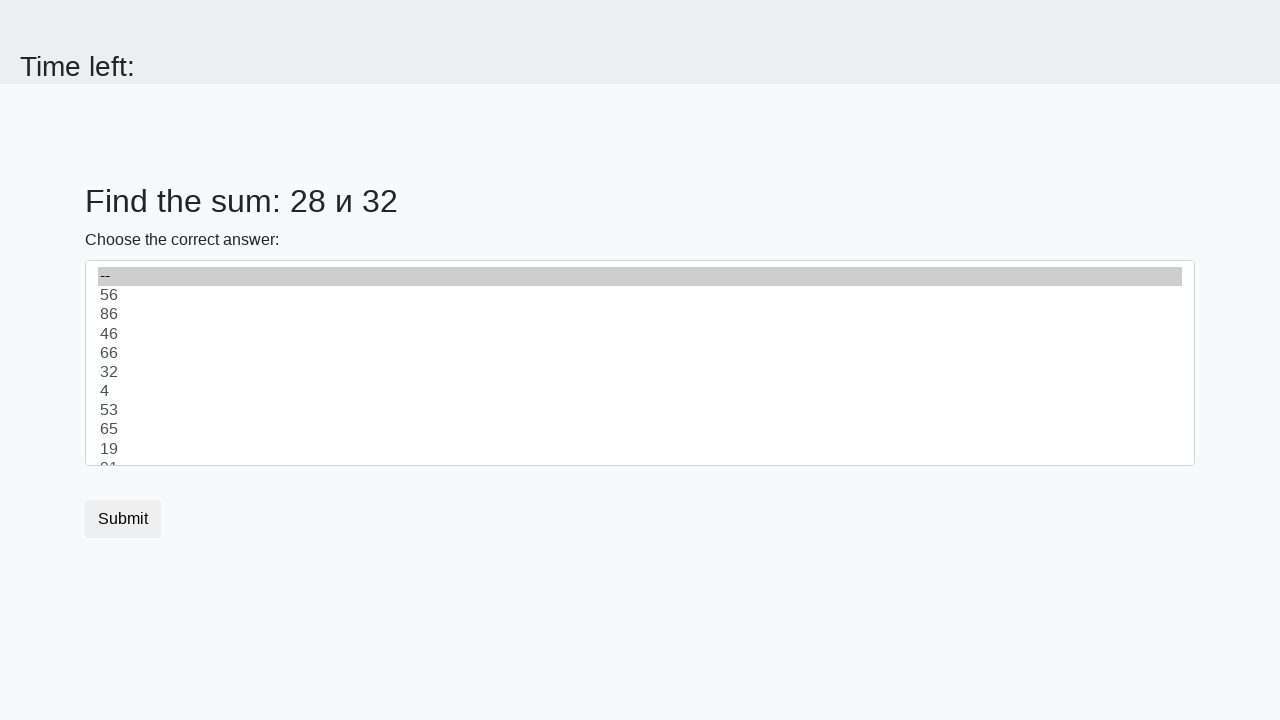

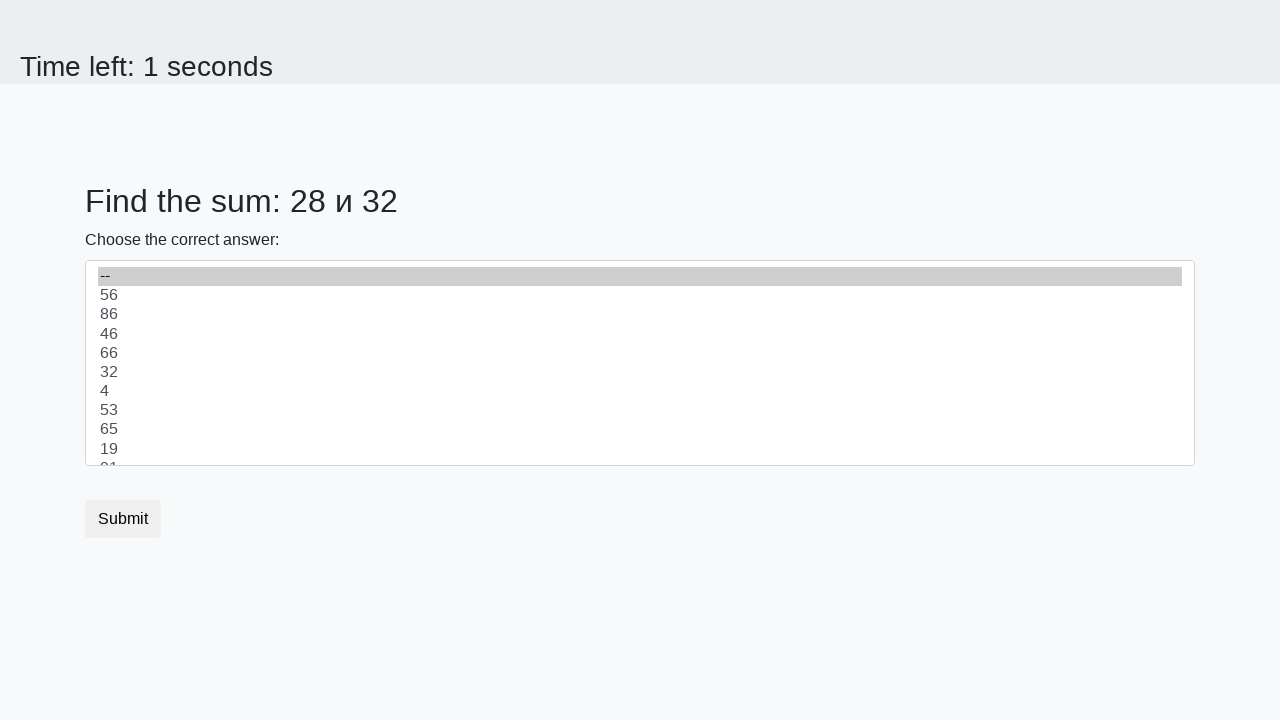